Tests triangle validator identifies an isosceles triangle where side 2 equals side 3 (5, 10, 10)

Starting URL: https://testpages.eviltester.com/styled/apps/triangle/triangle001.html

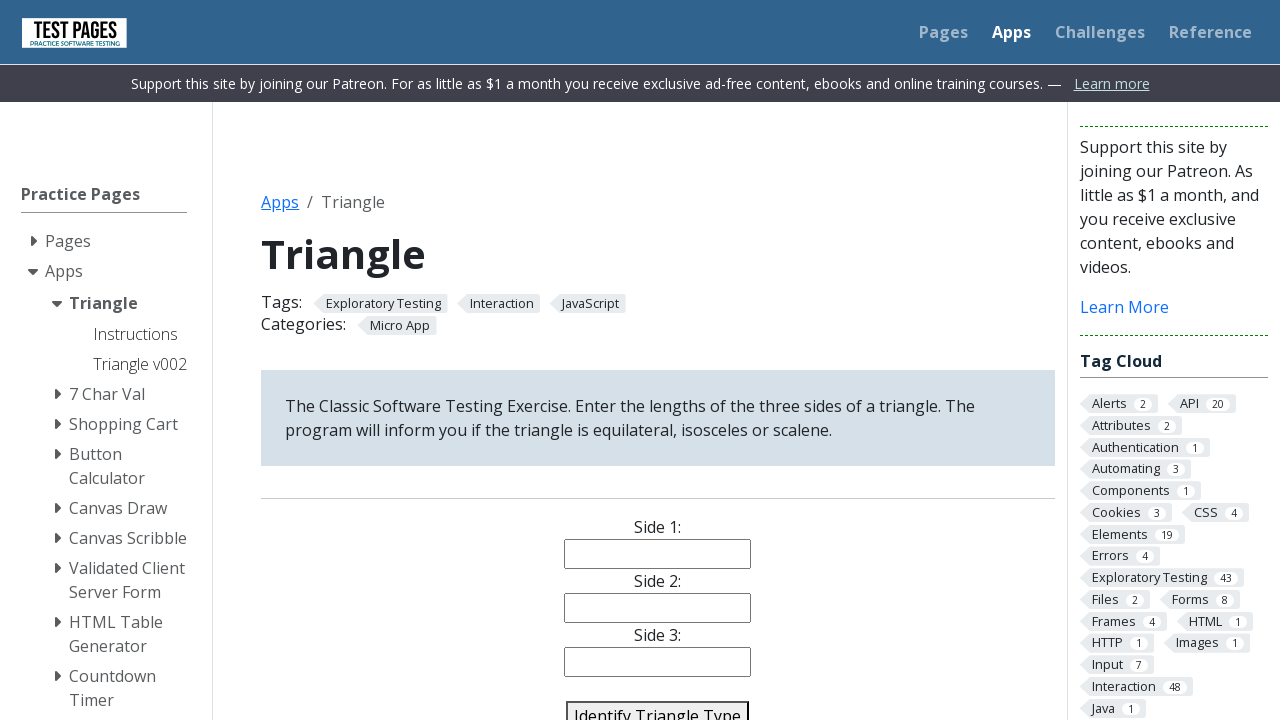

Filled side 1 field with value '5' on #side1
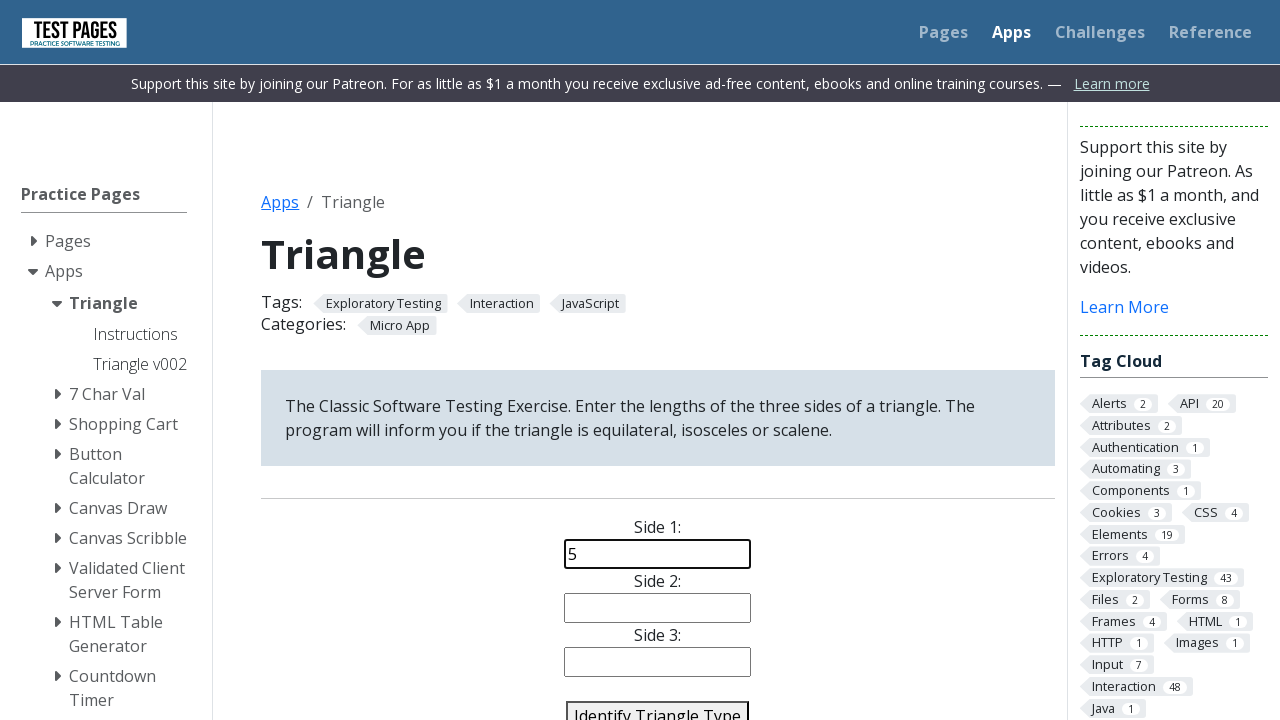

Filled side 2 field with value '10' on #side2
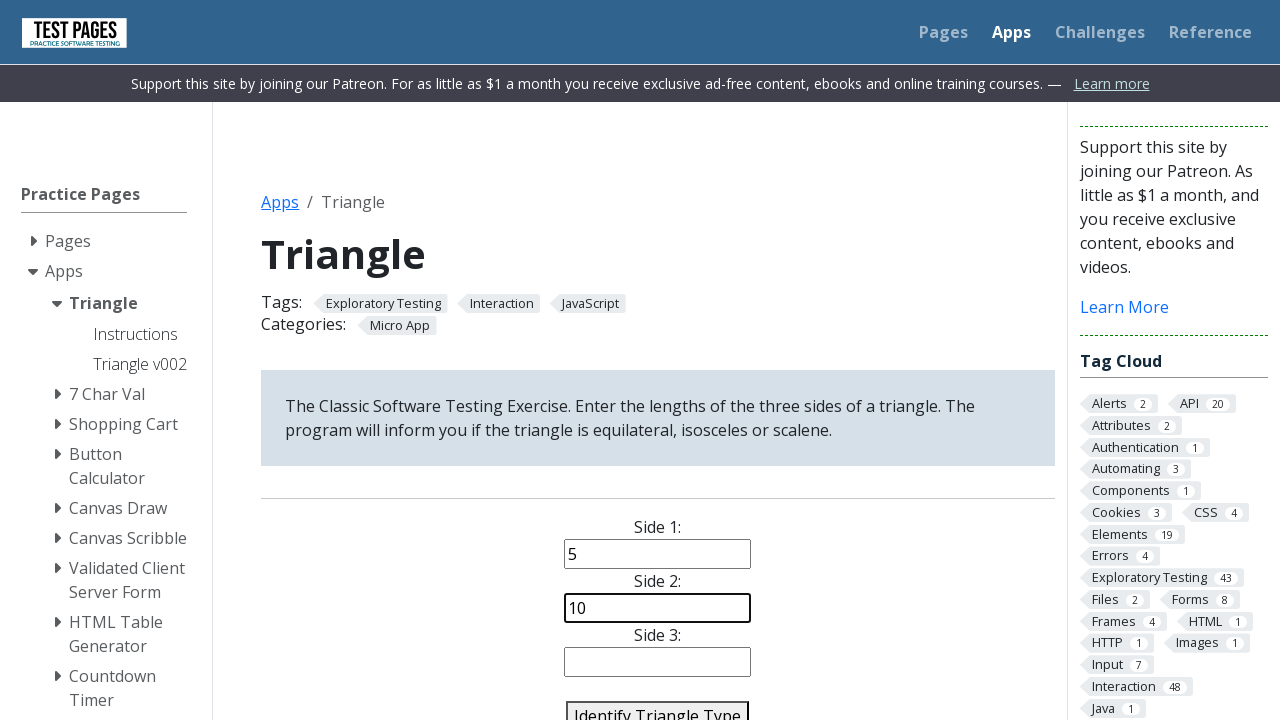

Filled side 3 field with value '10' on #side3
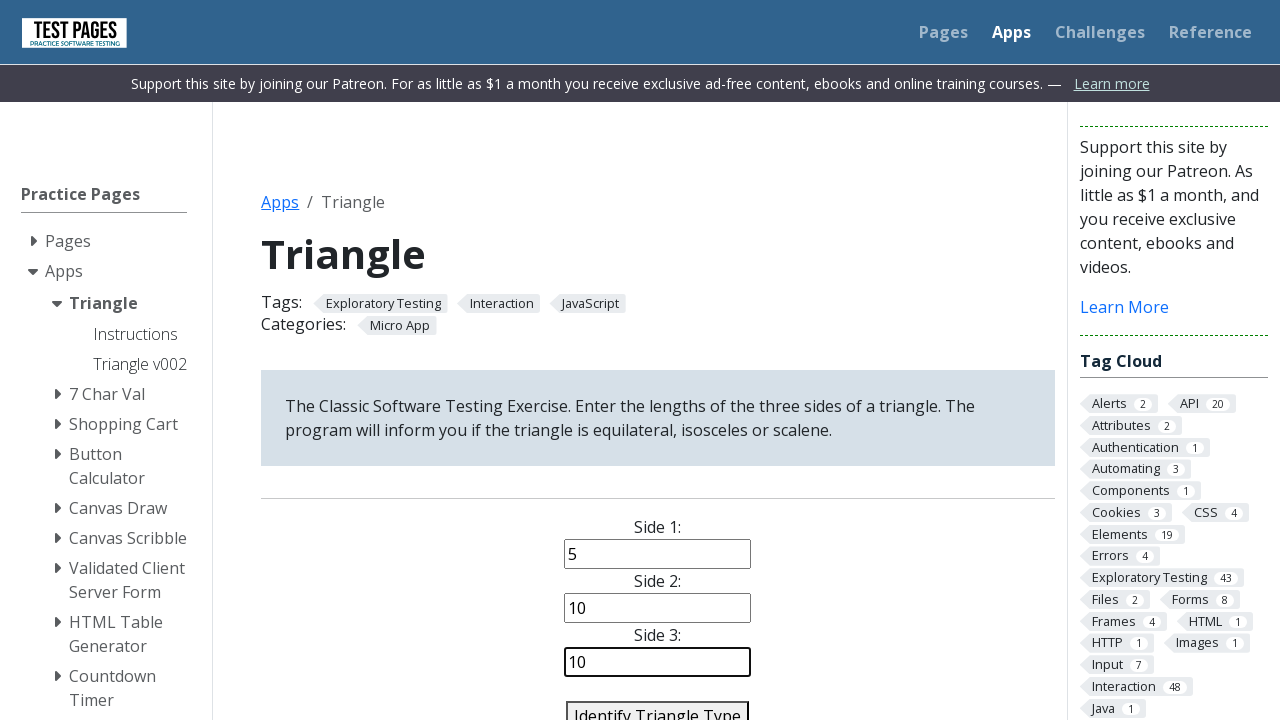

Clicked identify triangle button to validate sides (5, 10, 10) at (658, 705) on #identify-triangle-action
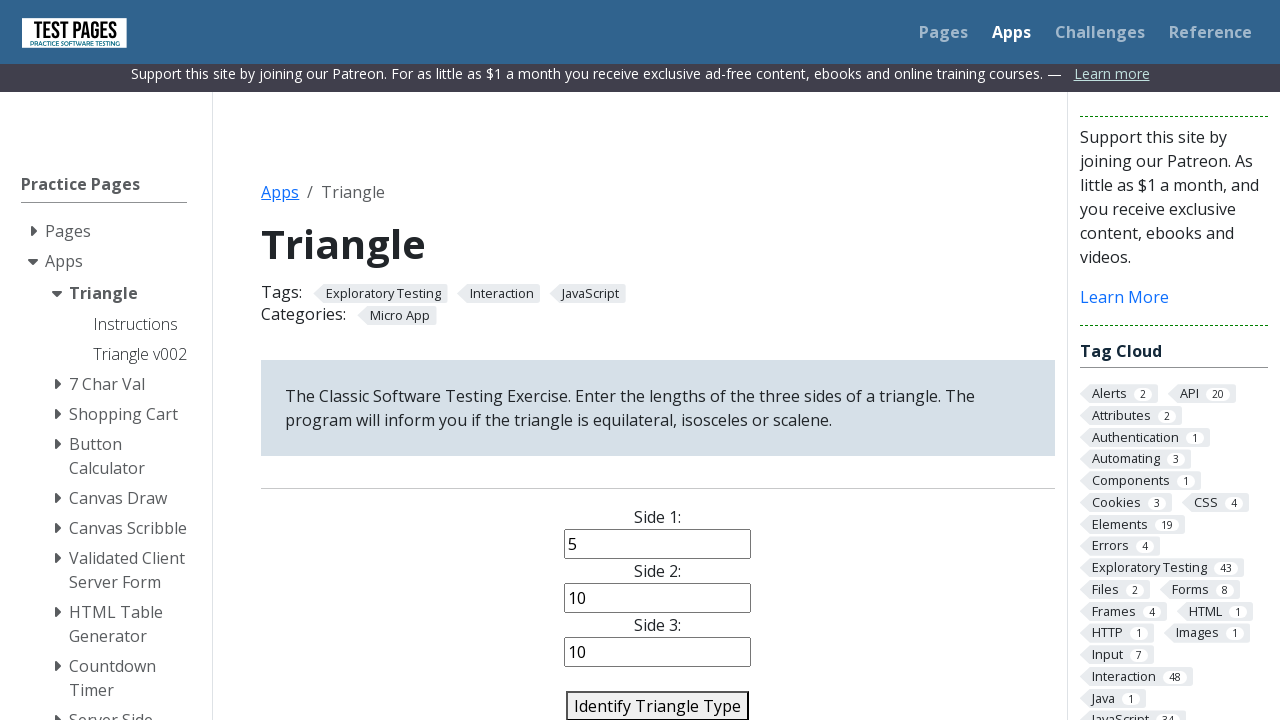

Triangle result appeared - isosceles triangle validation complete
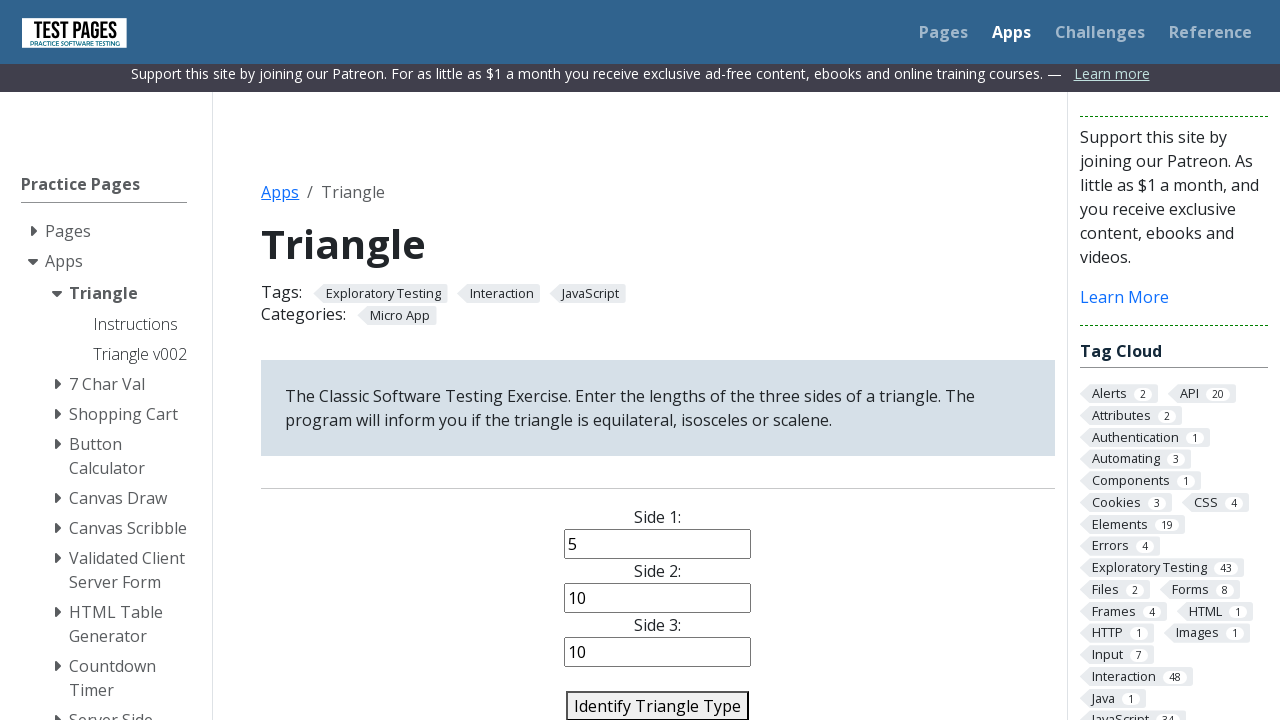

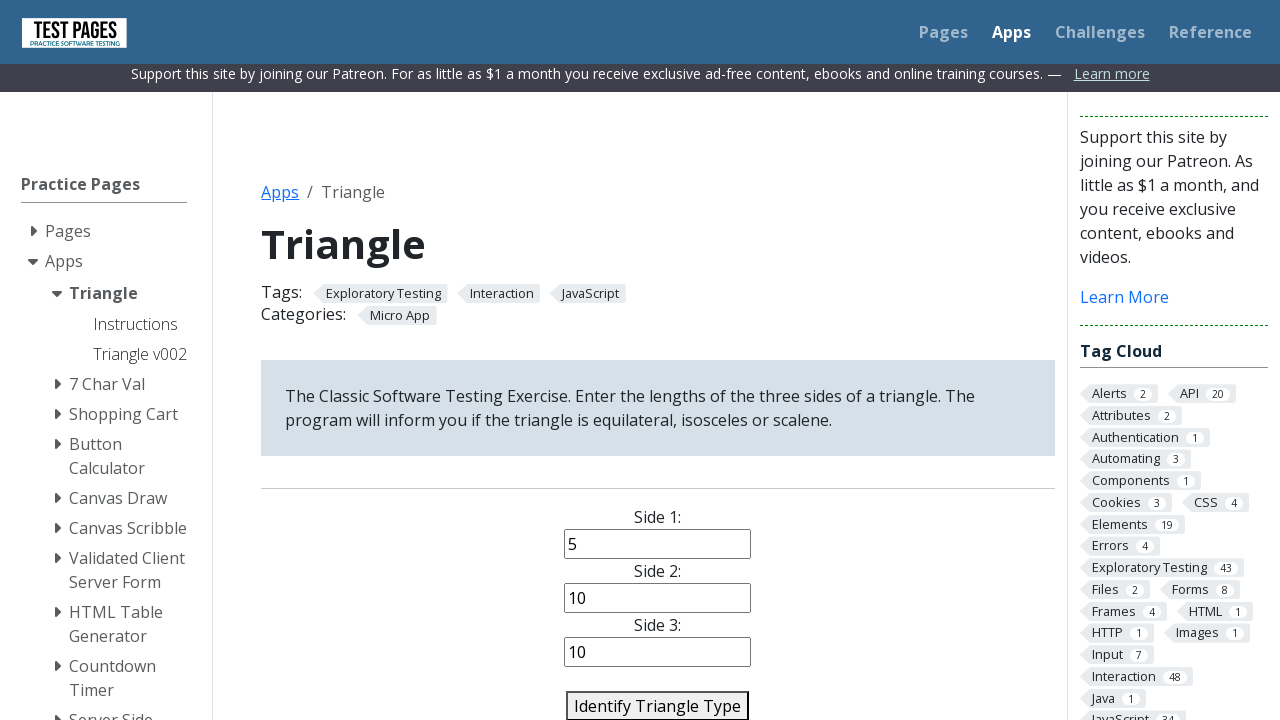